Tests text input functionality by entering text in a field and clicking a button to update its label

Starting URL: http://uitestingplayground.com/textinput

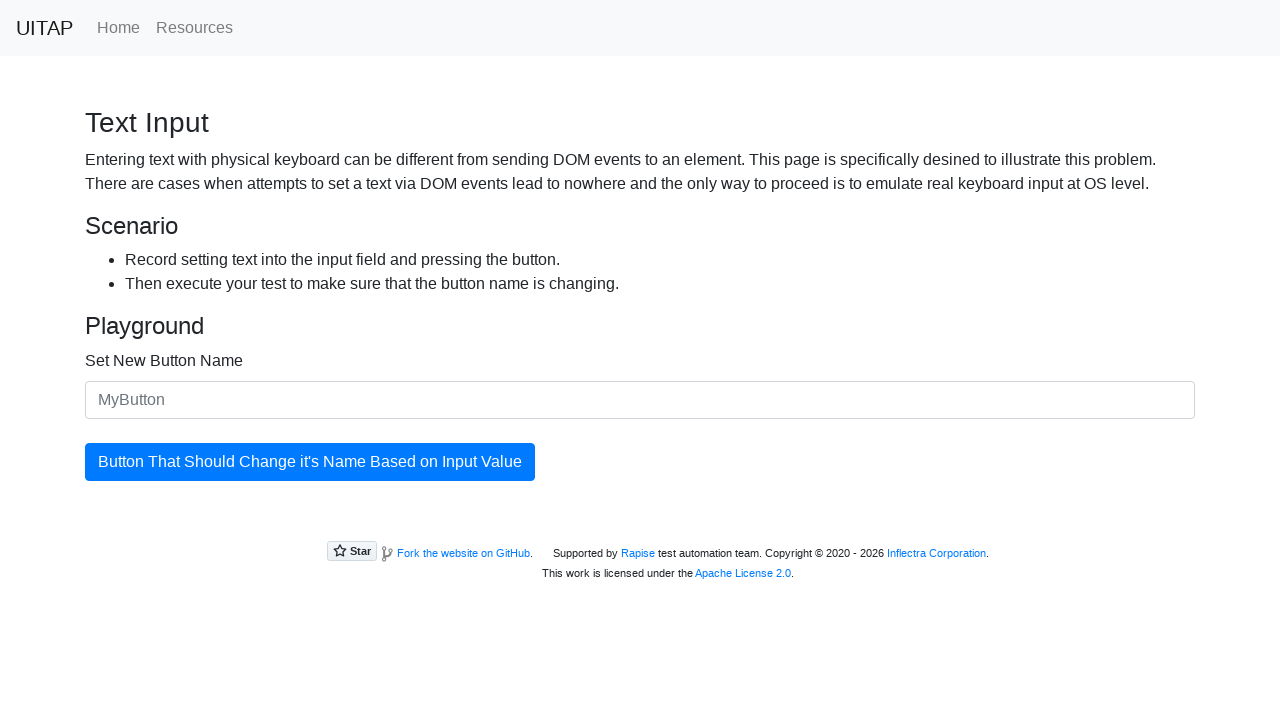

Entered 'SkyPro' in the text input field on #newButtonName
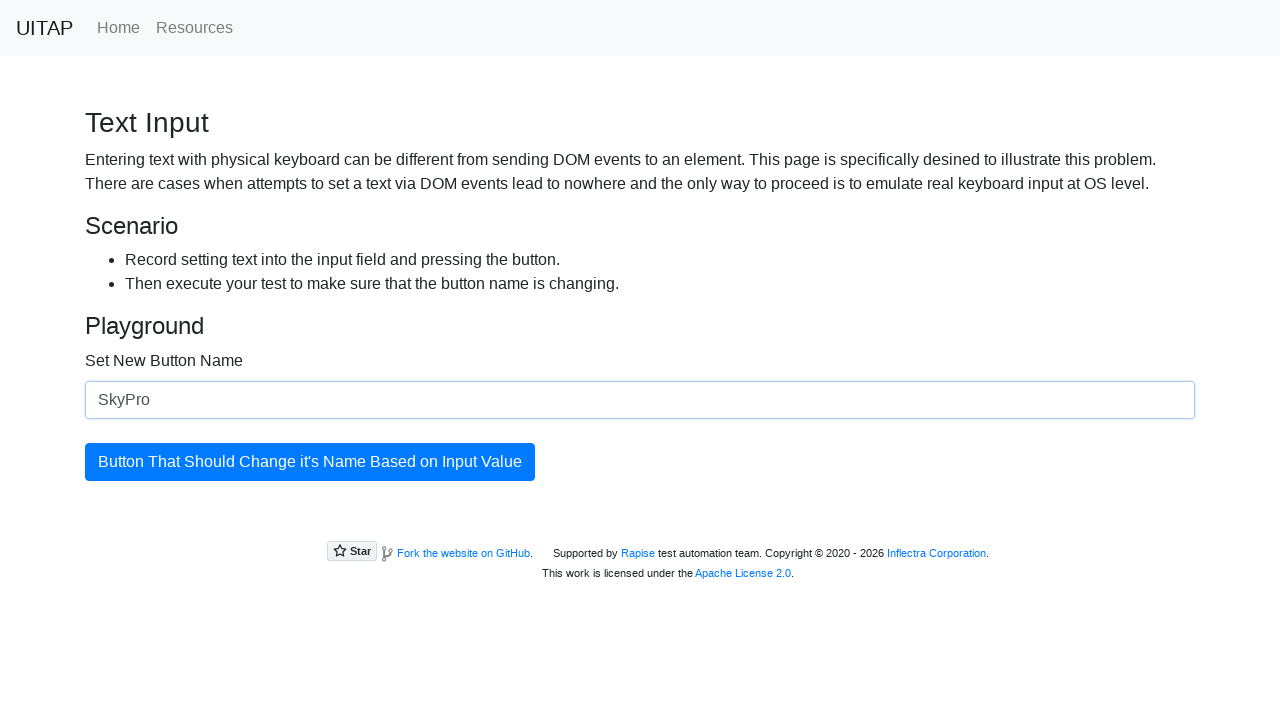

Clicked the button to update its label at (310, 462) on #updatingButton
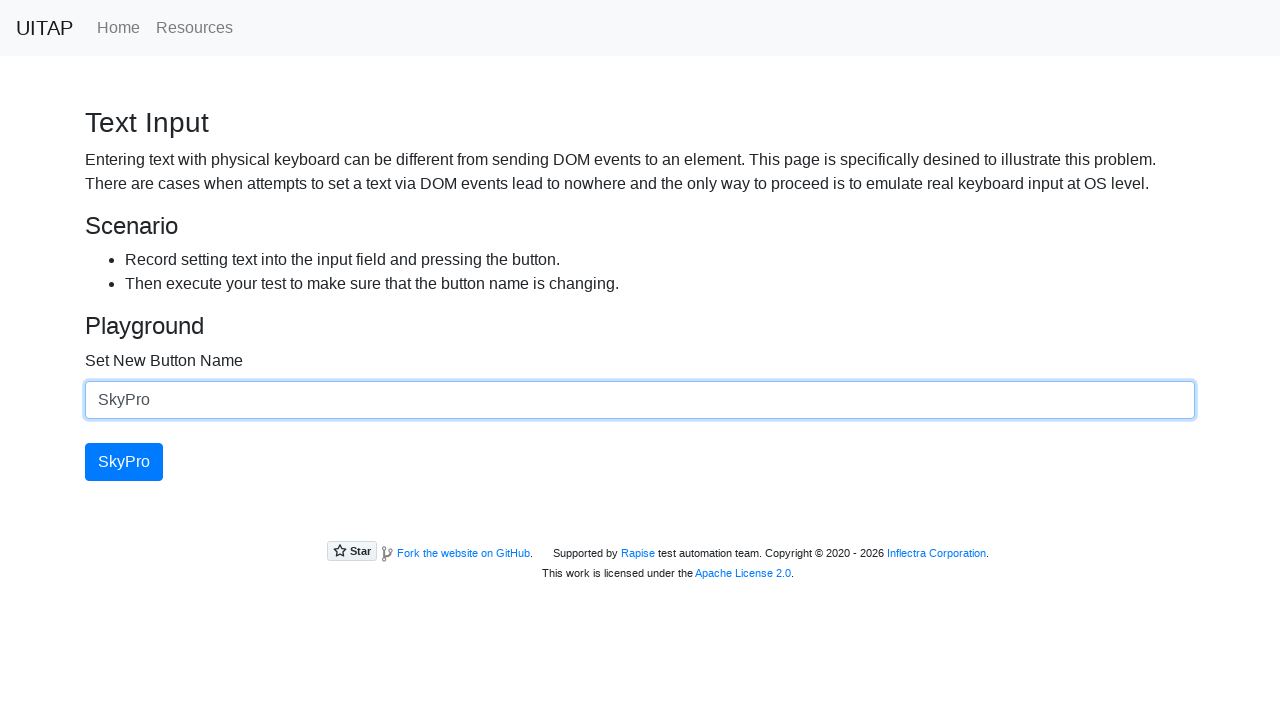

Retrieved updated button text: SkyPro
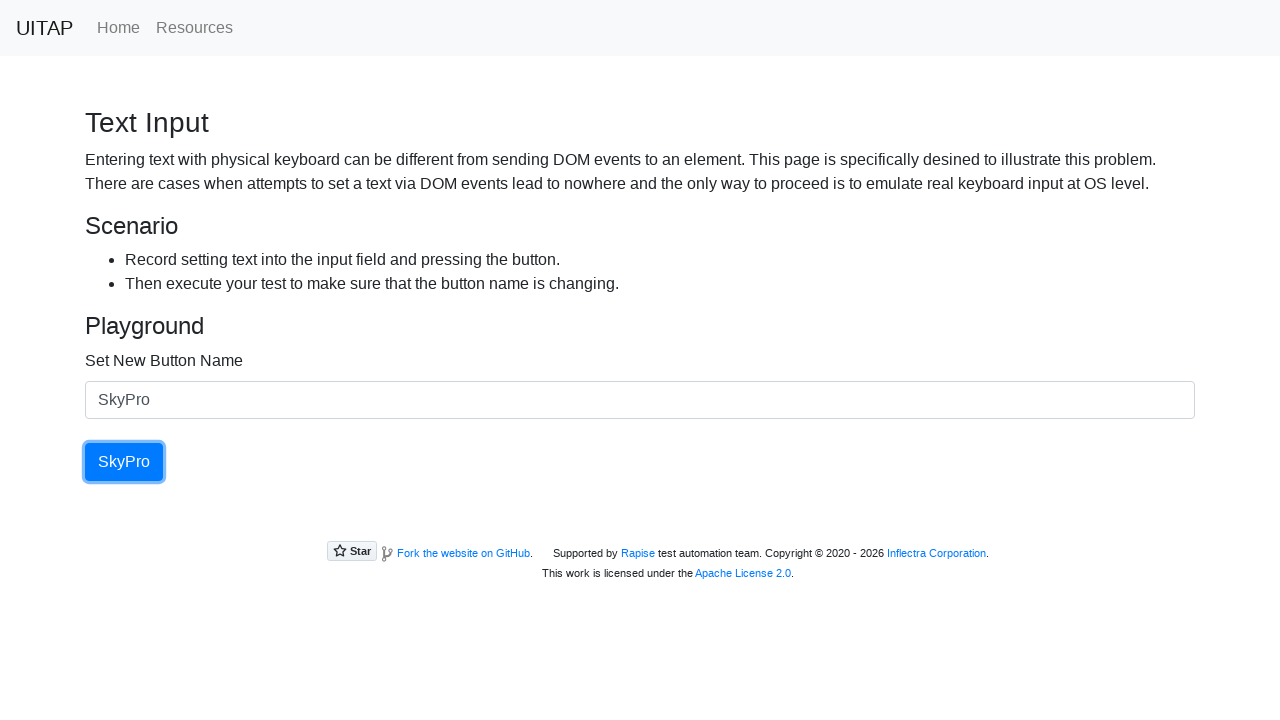

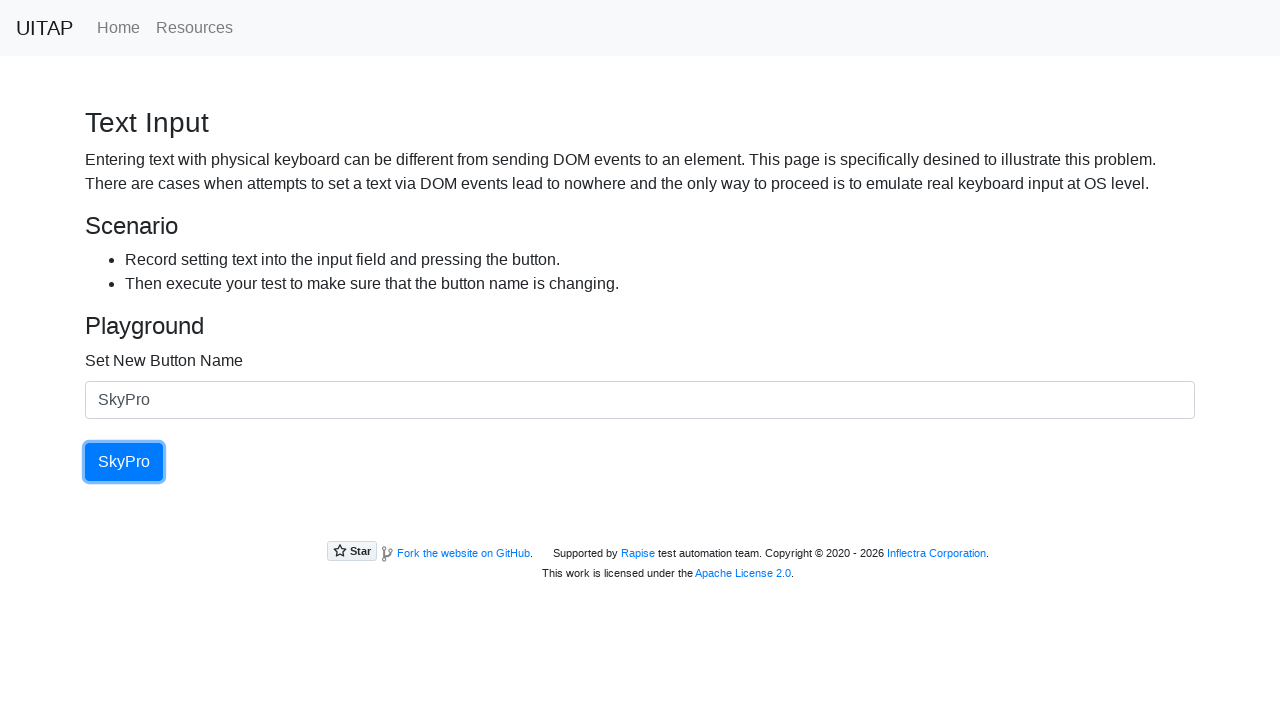